Tests Playwright's relative locator feature by navigating to a practice page and verifying that elements can be found near a specific text element ("Joe.Root").

Starting URL: https://selectorshub.com/xpath-practice-page/

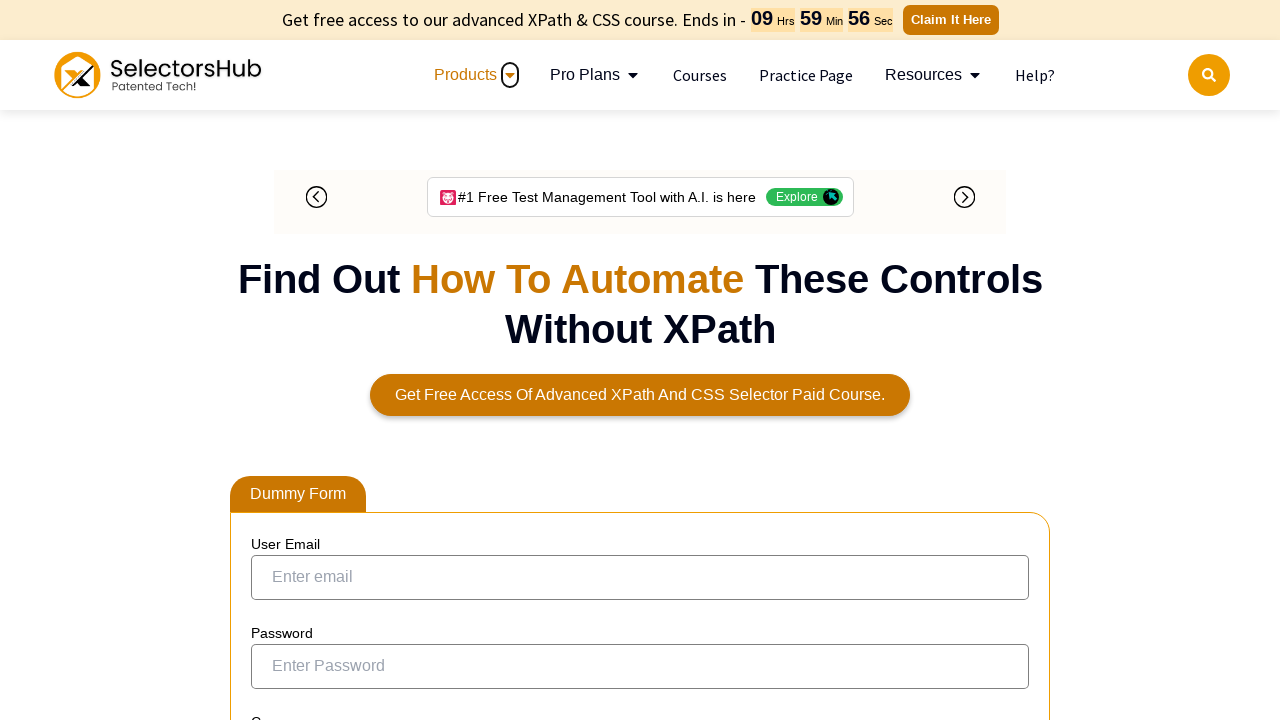

Waited for 'Joe.Root' text element to be present in DOM
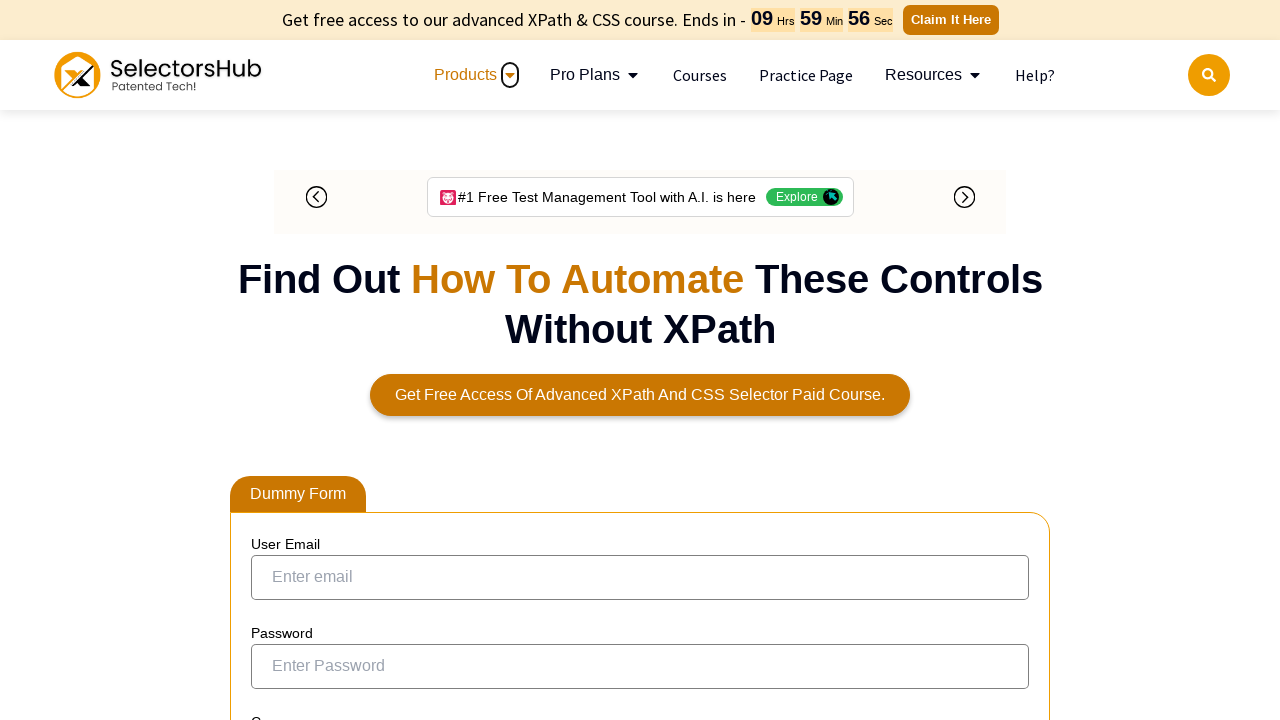

Located table cell containing 'Joe.Root'
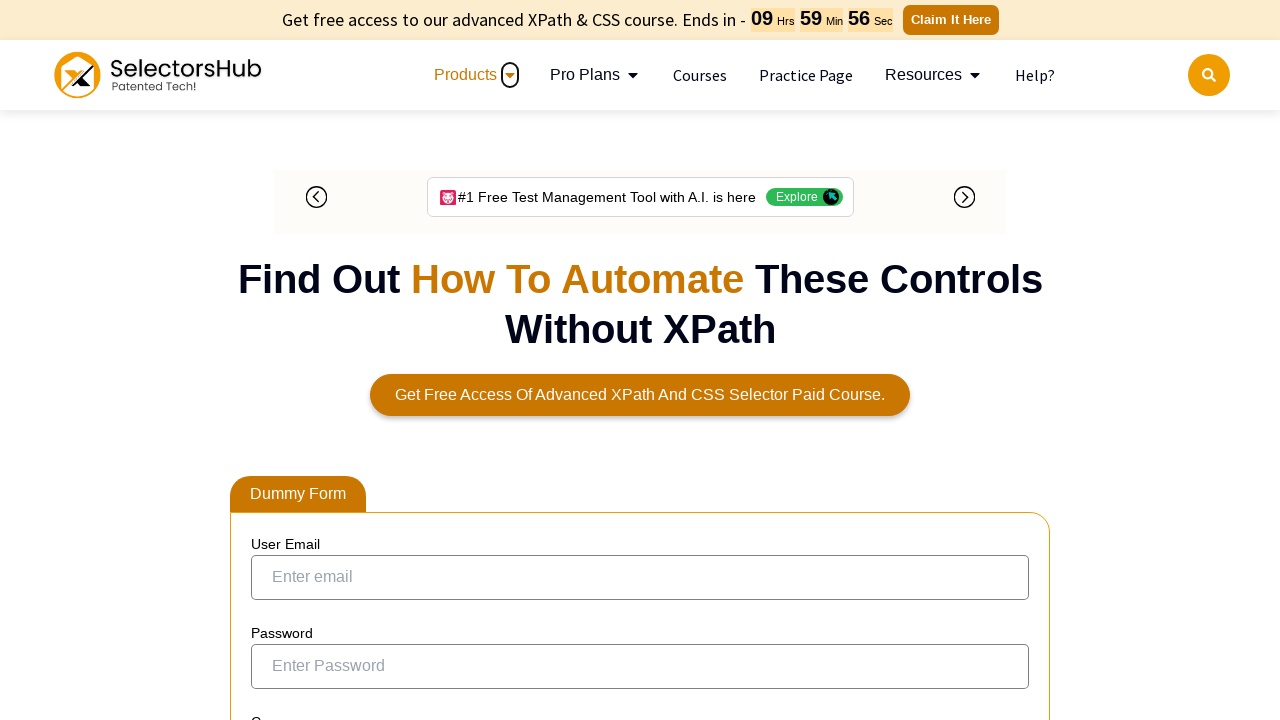

Verified 'Joe.Root' cell is visible
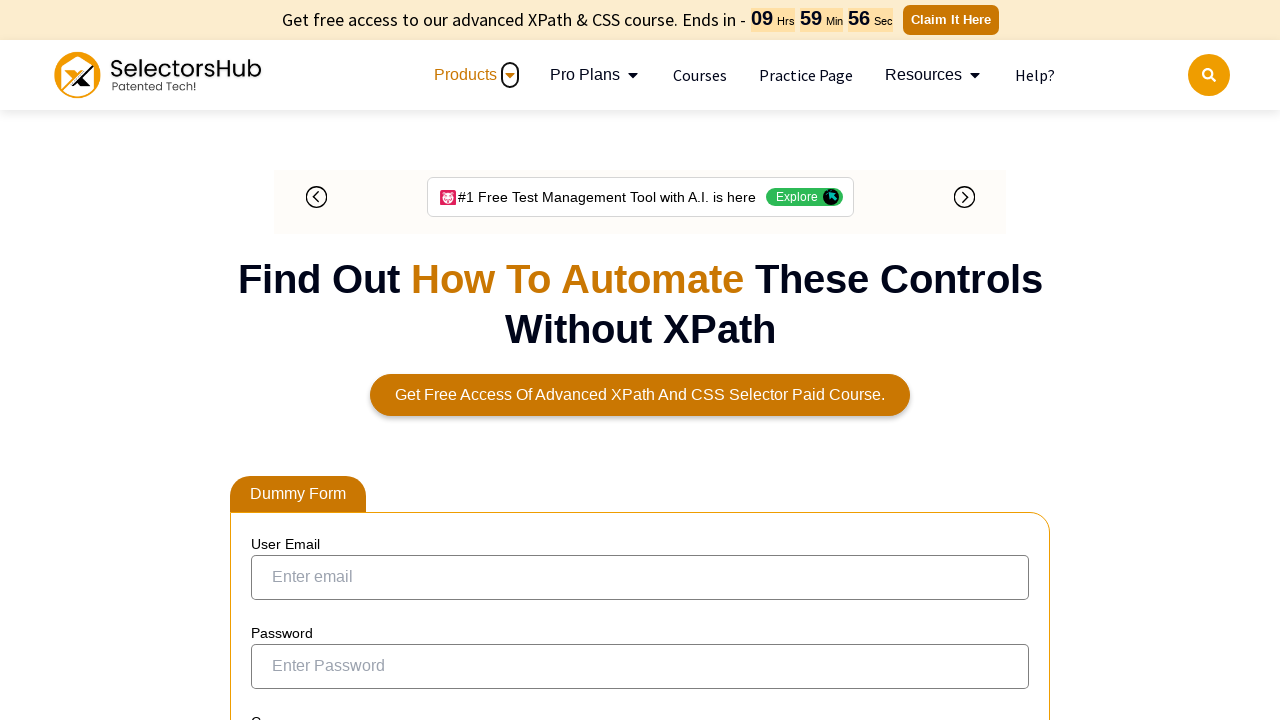

Located table row containing 'Joe.Root' cell
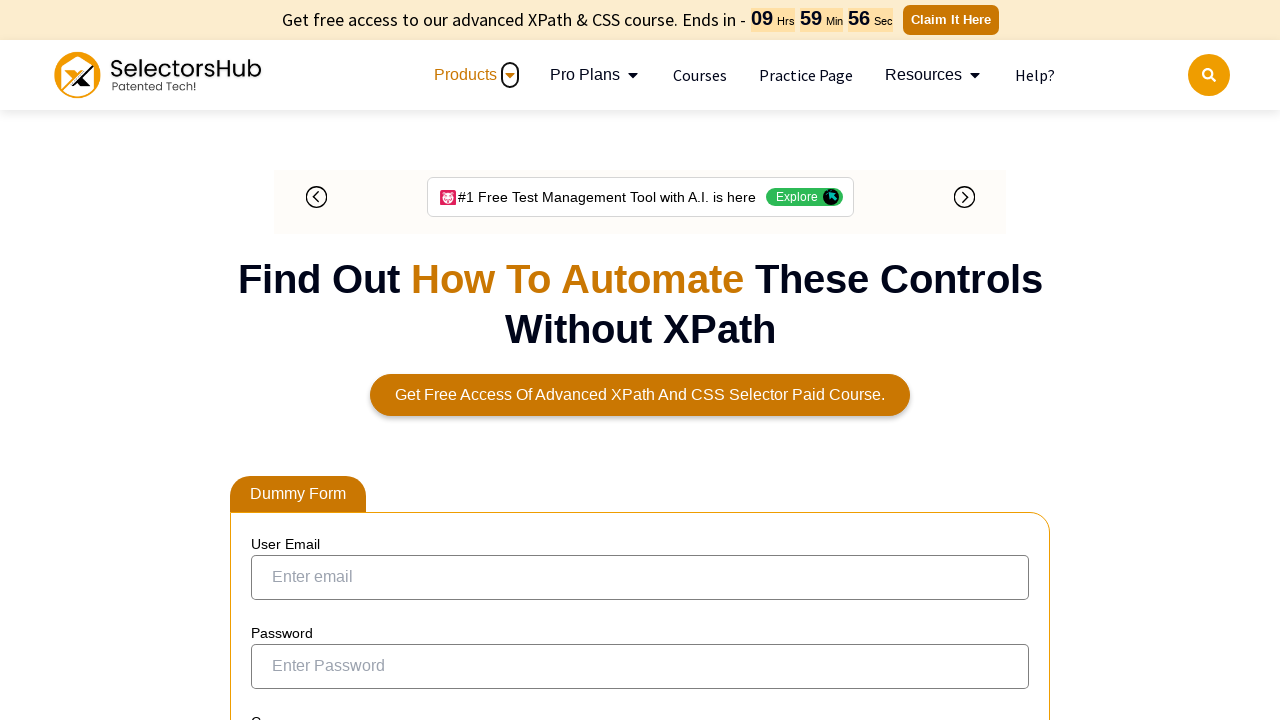

Verified table row containing 'Joe.Root' is visible
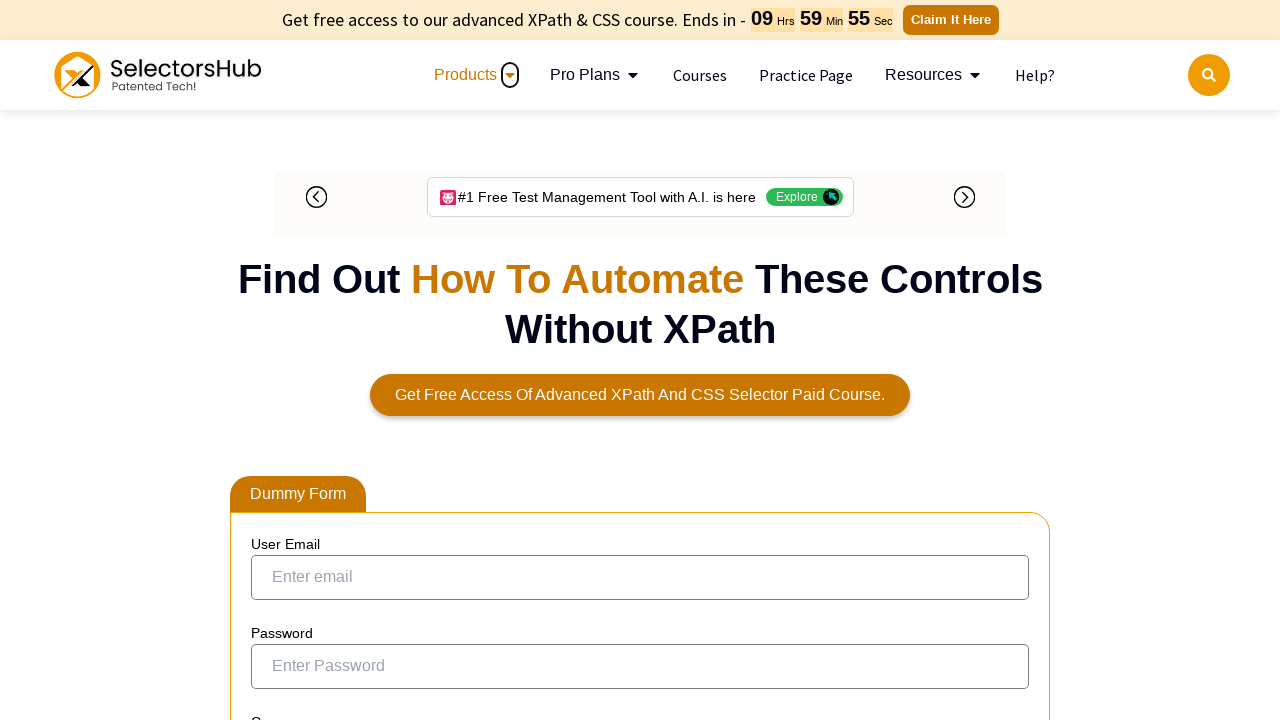

Located all table cells in the row near 'Joe.Root'
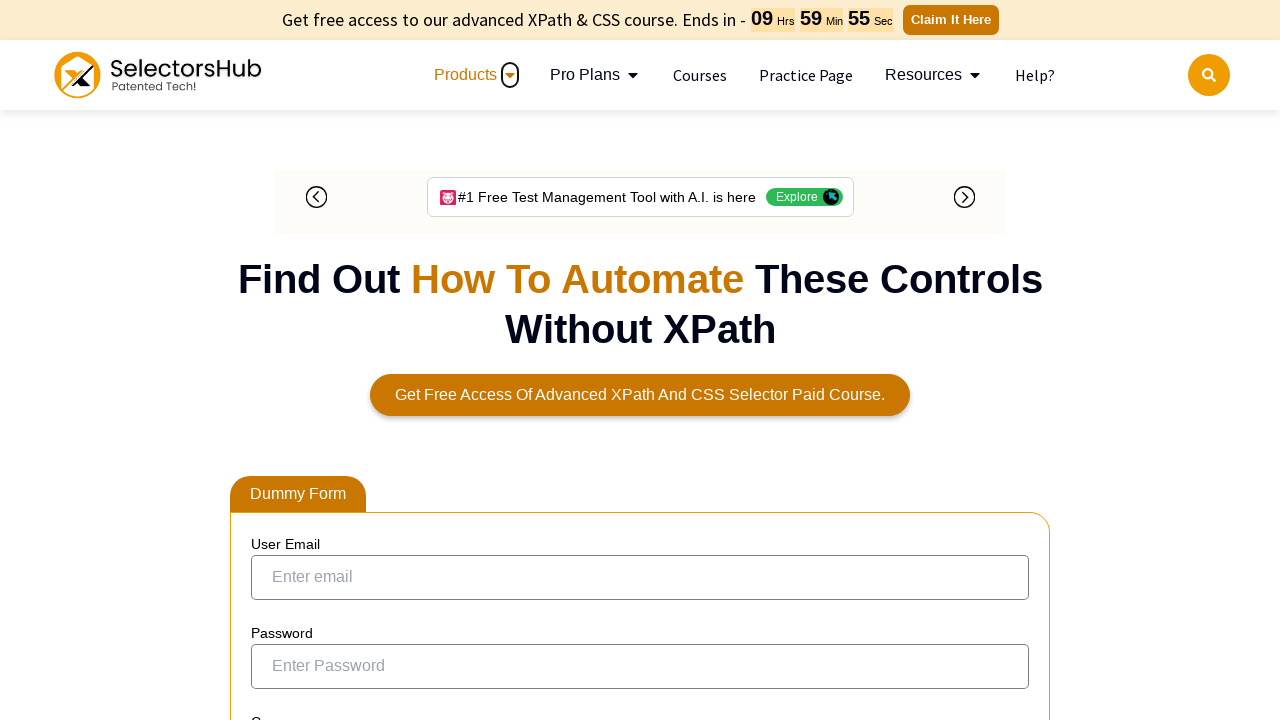

Verified first cell in row is visible, confirming nearby elements exist
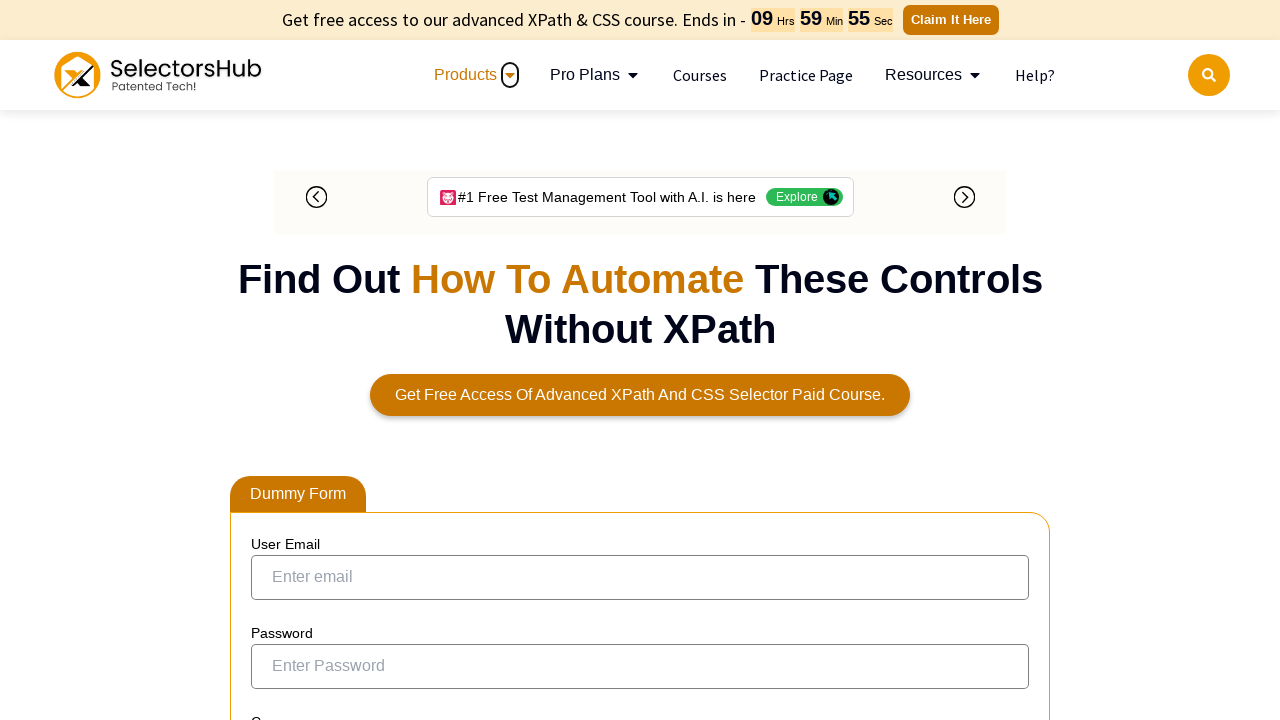

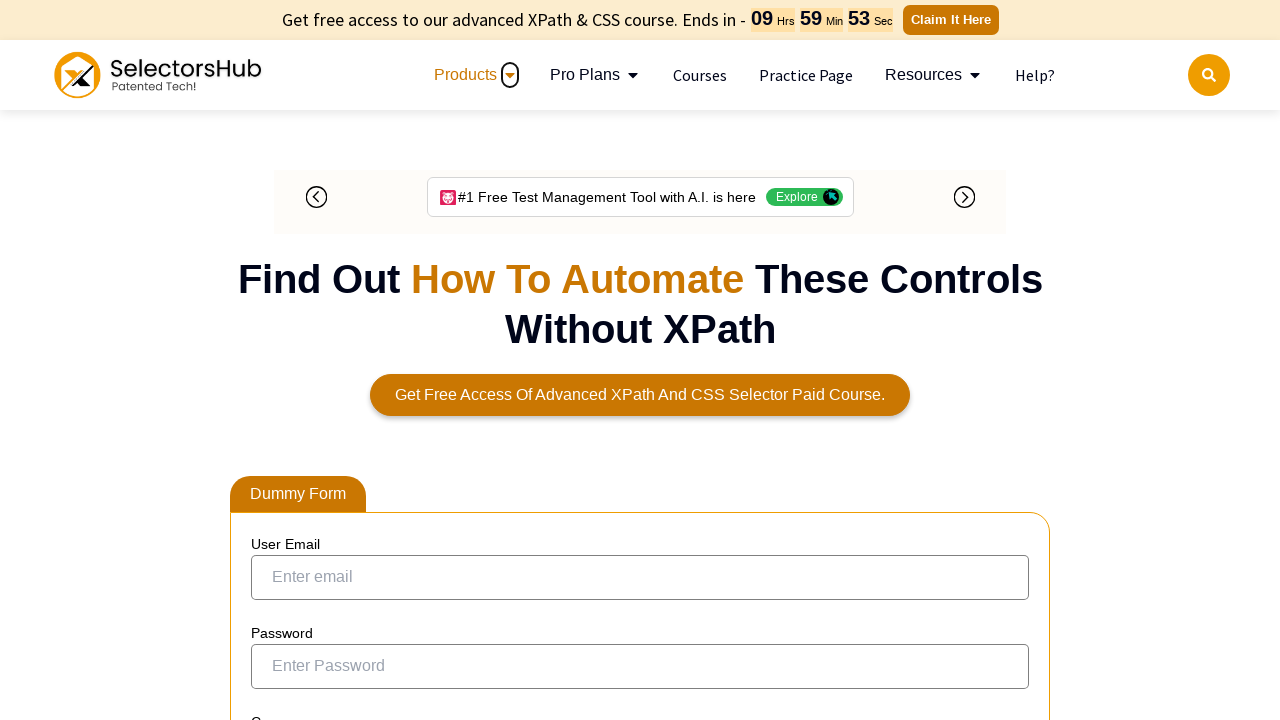